Tests a registration form by filling out all fields including personal information, address, email, phone, gender, hobbies, skills dropdown, country selection, date of birth, password fields, and submitting the form.

Starting URL: https://demo.automationtesting.in/Register.html

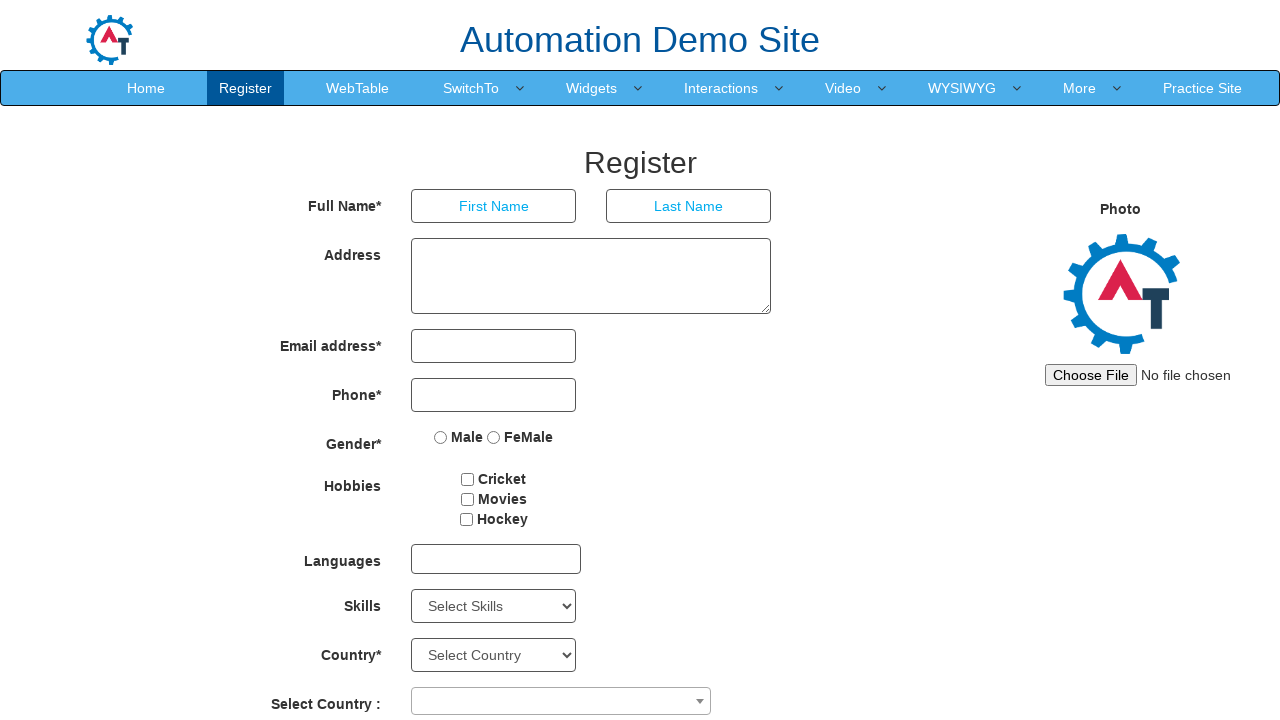

Filled first name field with 'Sadia' on //*[@id='basicBootstrapForm']/div[1]/div[1]/input
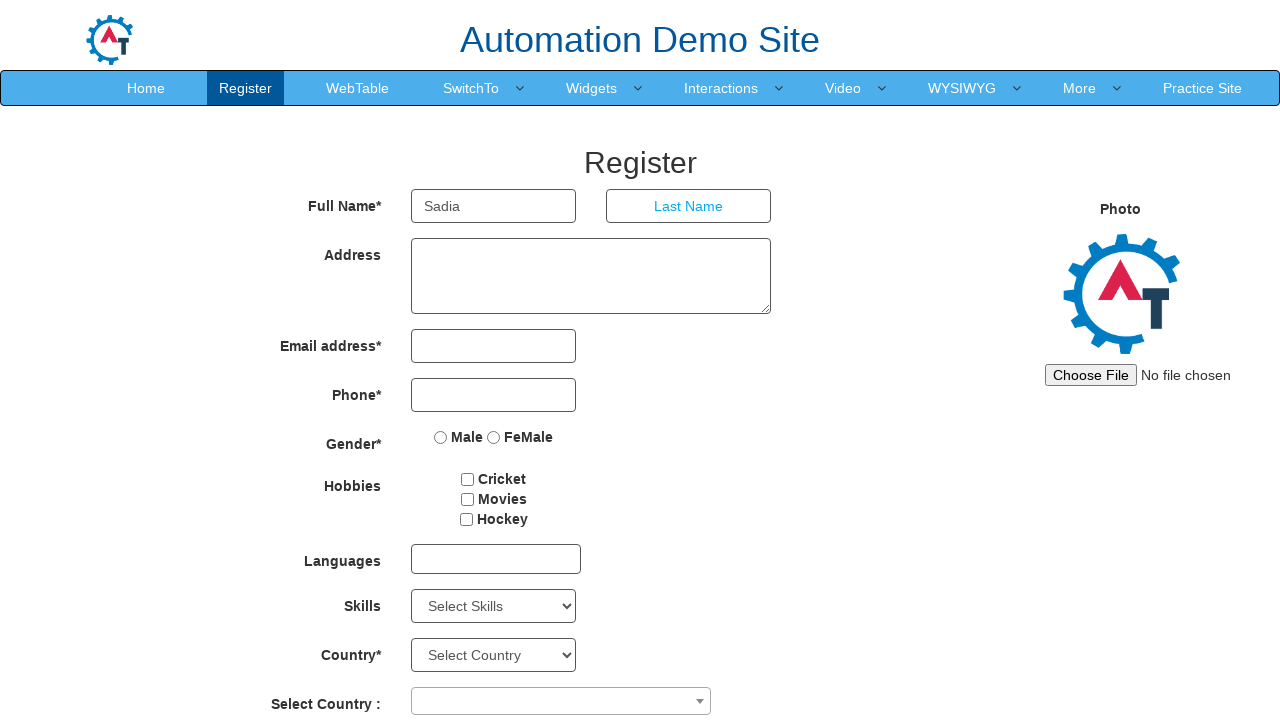

Filled last name field with 'Dip' on //*[@id='basicBootstrapForm']/div[1]/div[2]/input
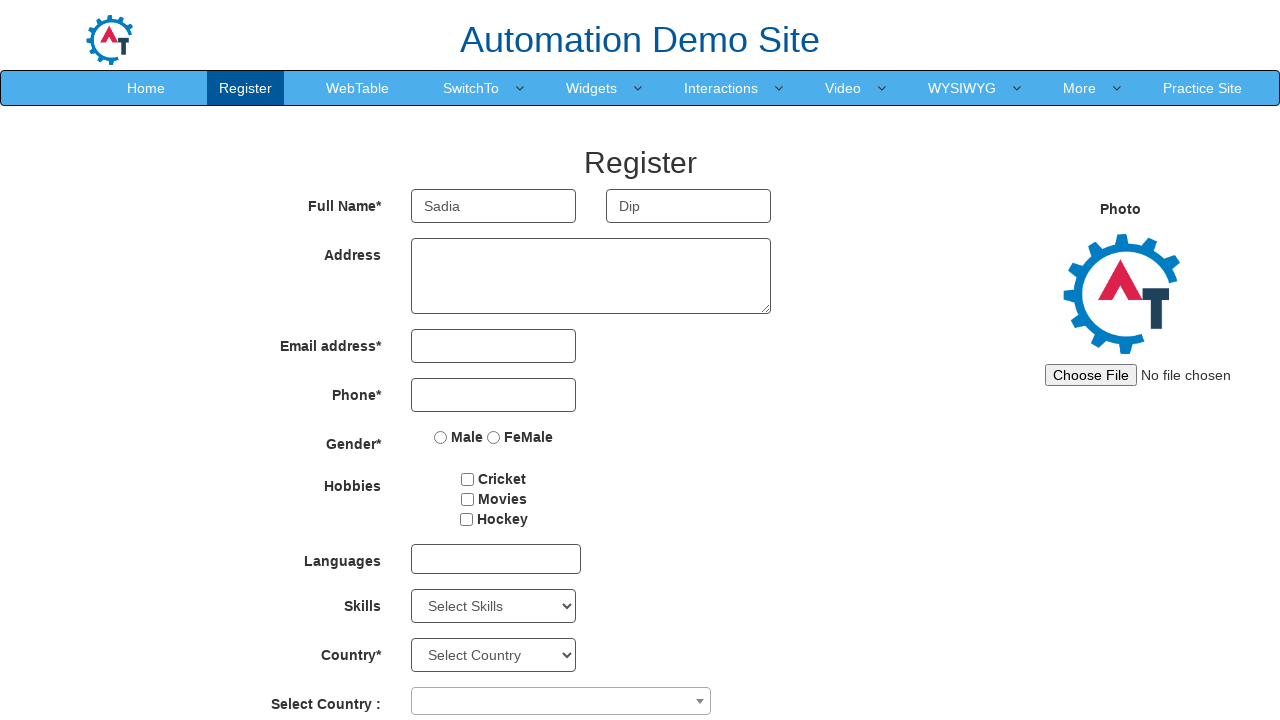

Filled address field with 'Dhaka' on //*[@id='basicBootstrapForm']/div[2]/div/textarea
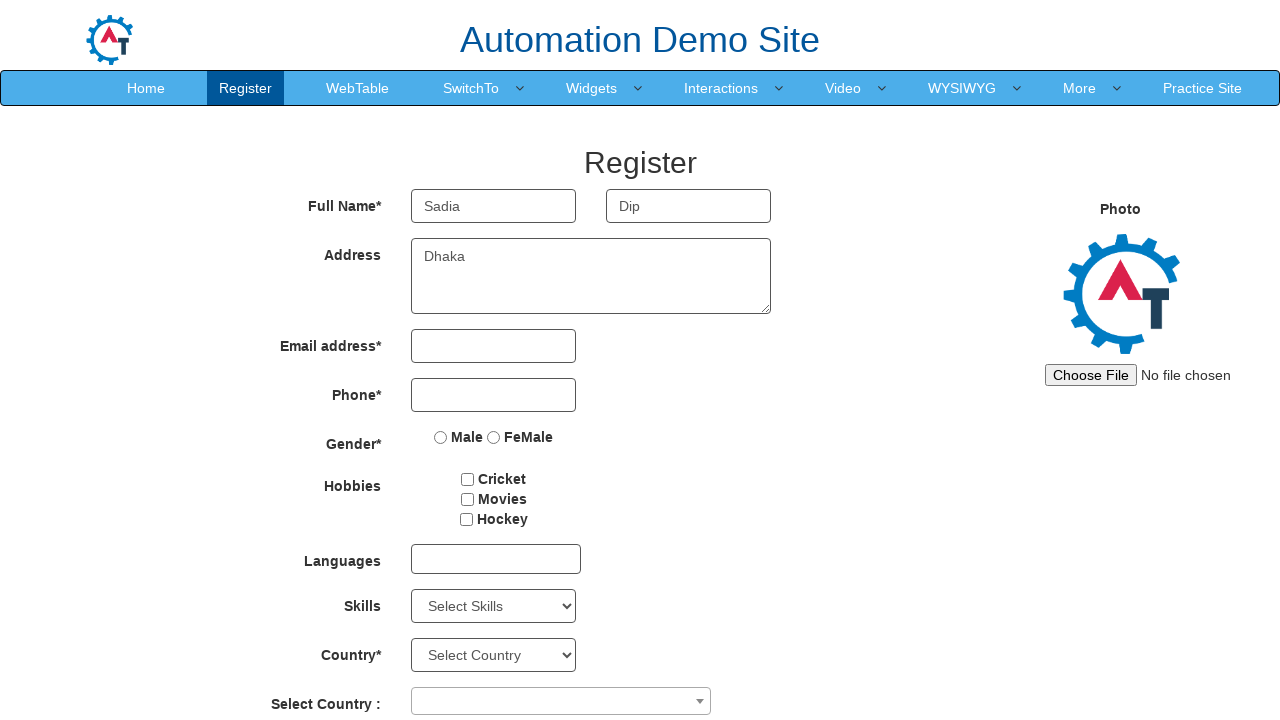

Filled email field with 'wxy@gmail.com' on //*[@id='eid']/input
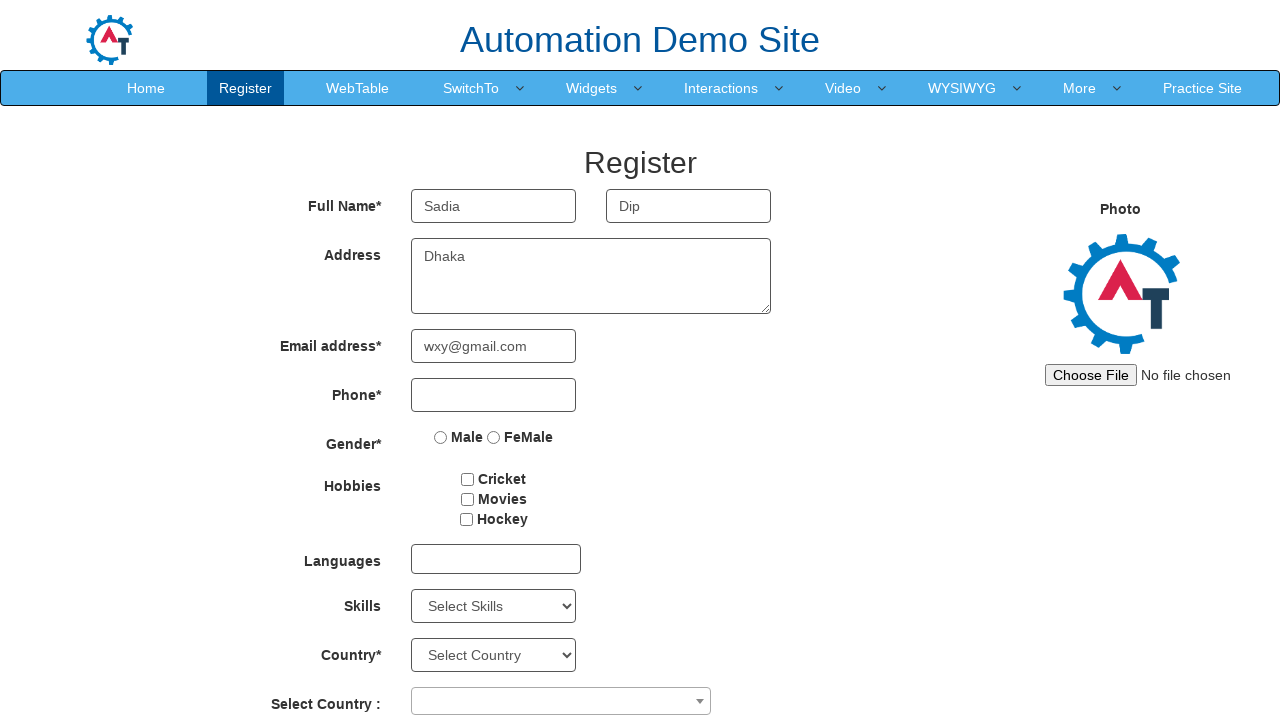

Filled phone number field with '011111111111' on //*[@id='basicBootstrapForm']/div[4]/div/input
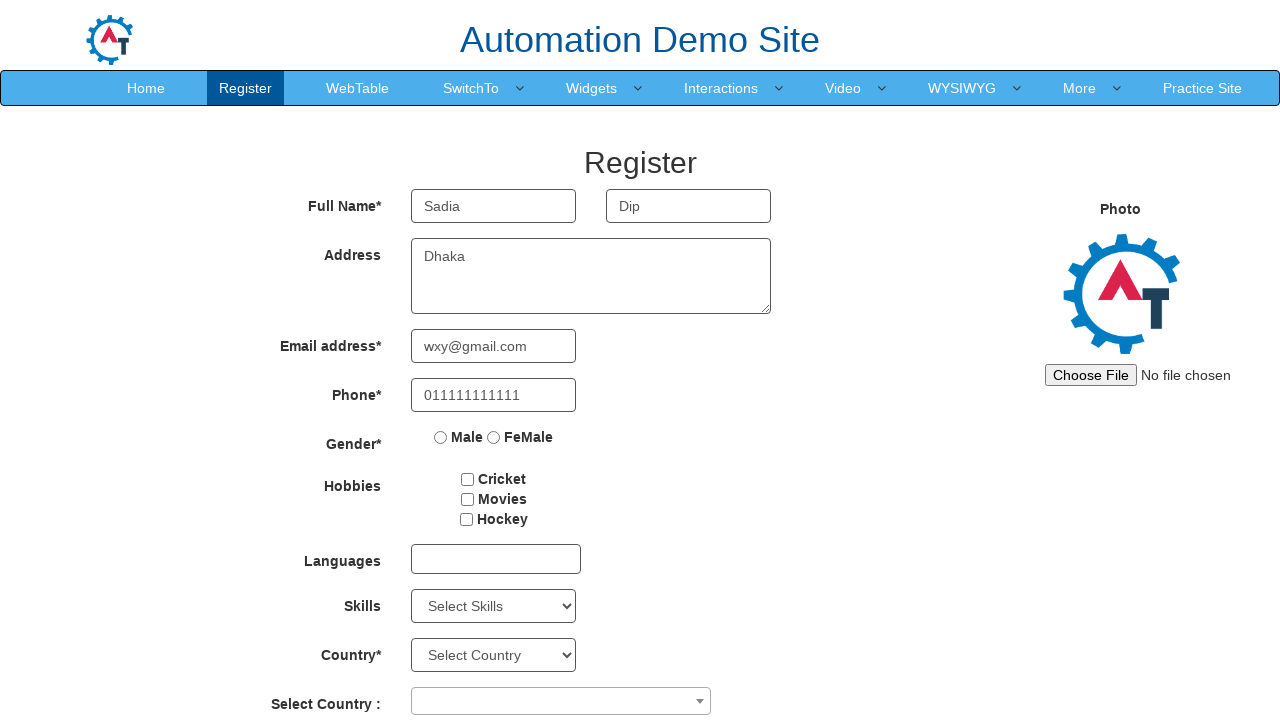

Selected Female radio button for gender at (494, 437) on xpath=//*[@id='basicBootstrapForm']/div[5]/div/label[2]/input
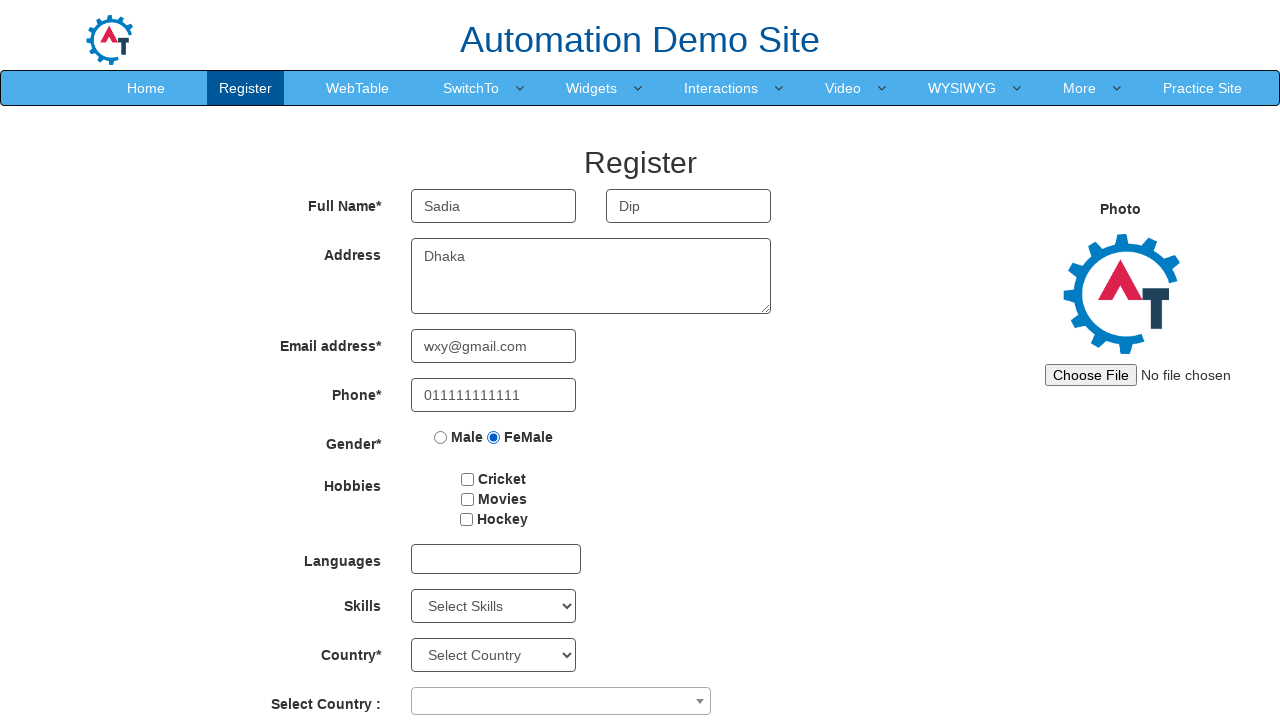

Checked hobbies checkbox 2 at (467, 499) on #checkbox2
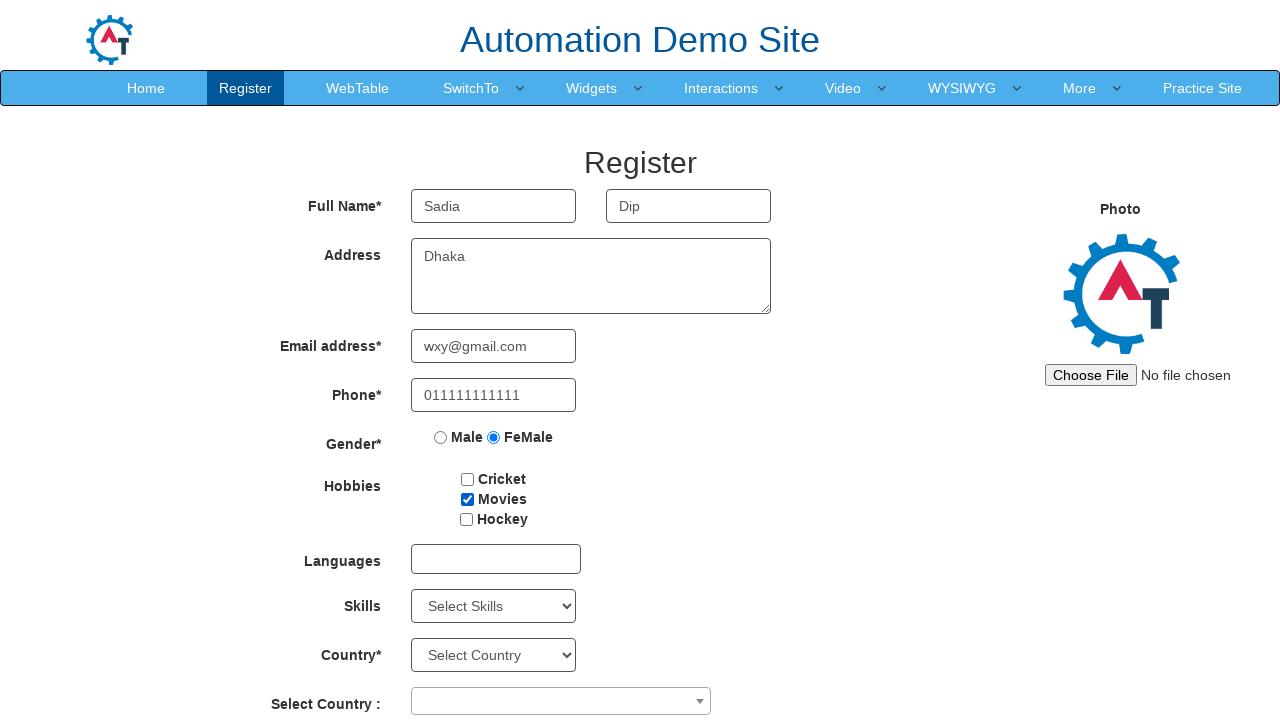

Checked hobbies checkbox 3 at (466, 519) on #checkbox3
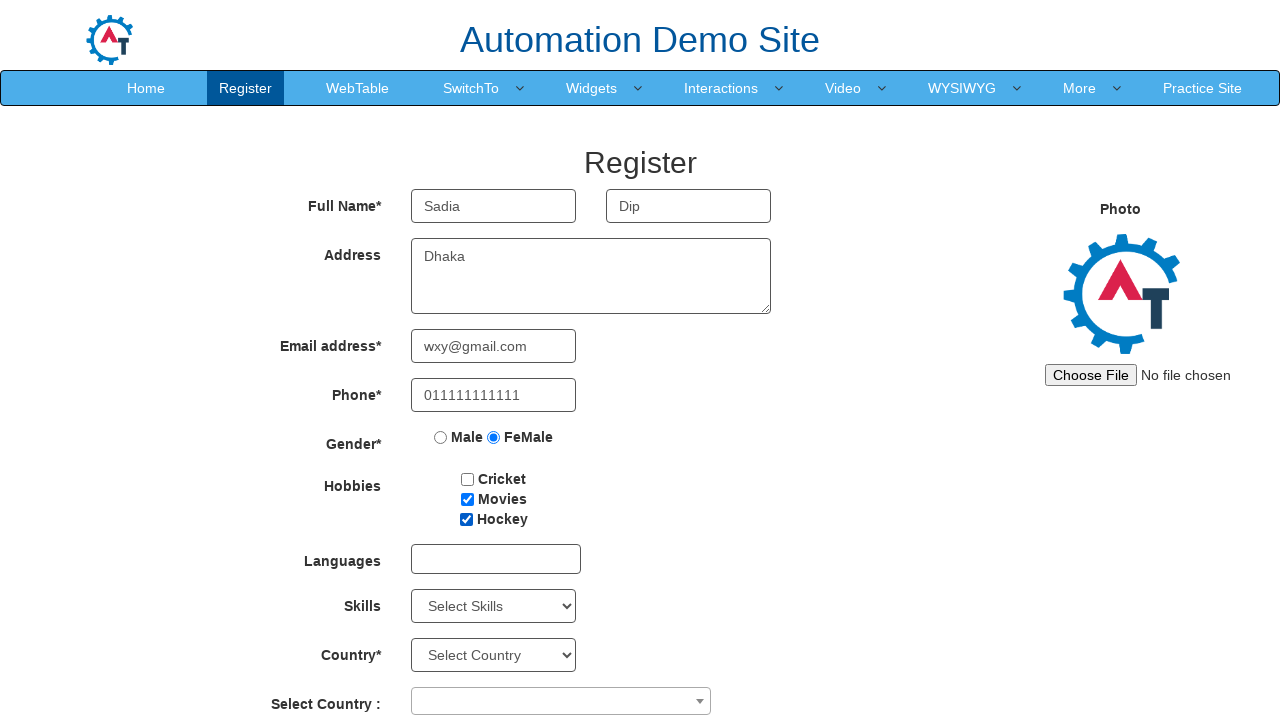

Selected 'Python' from skills dropdown on #Skills
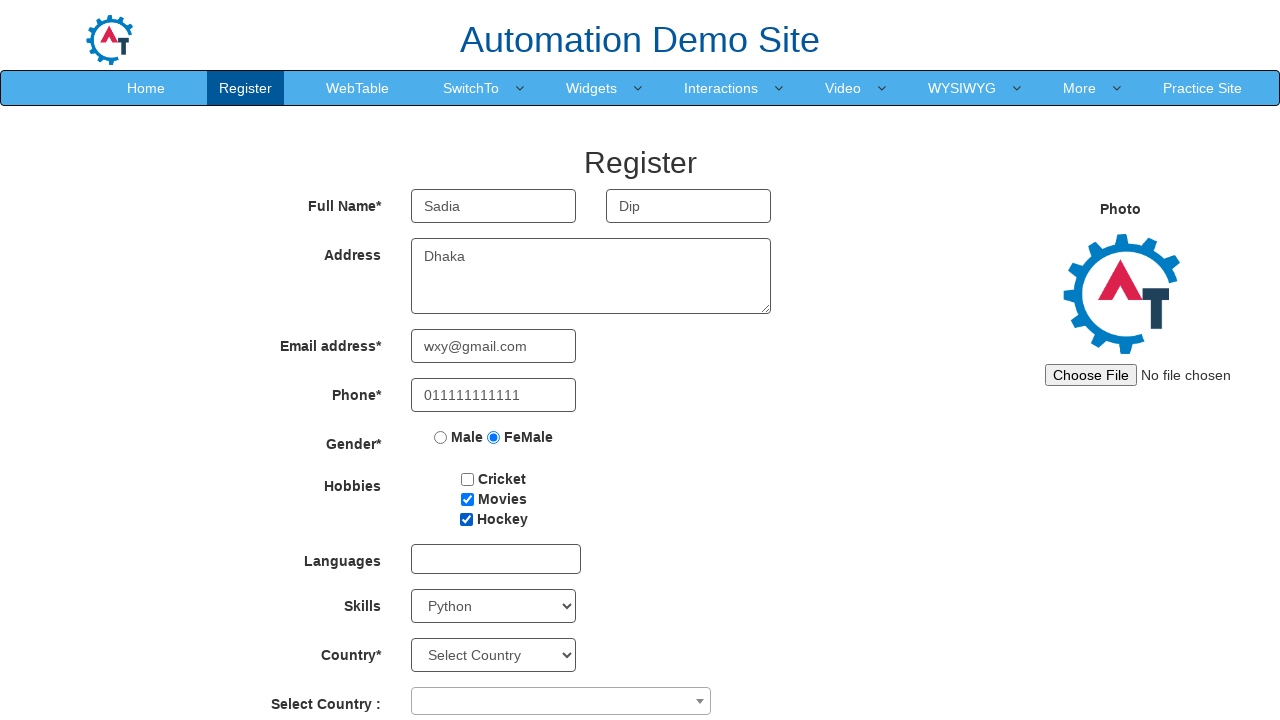

Clicked country dropdown to open it at (700, 701) on xpath=//*[@id='basicBootstrapForm']/div[10]/div/span/span[1]/span/span[2]/b
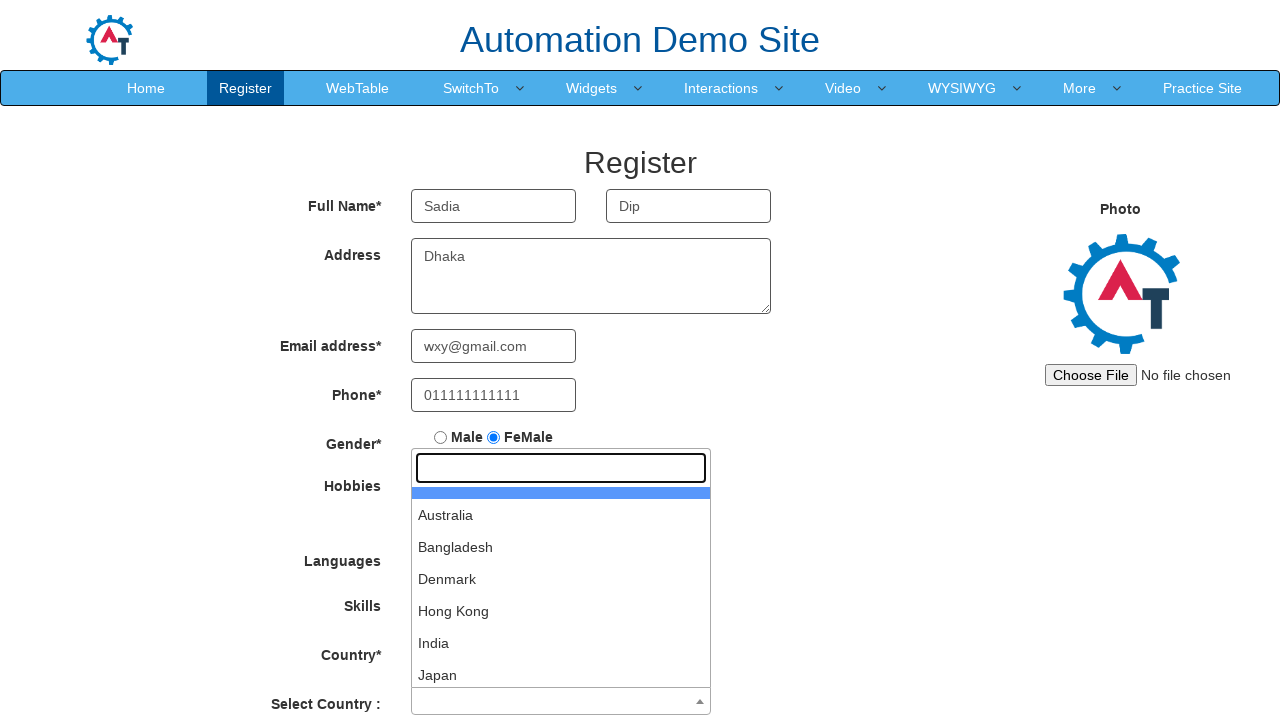

Typed 'Bangladesh' in country search field on //span[@class='select2-search select2-search--dropdown']//input
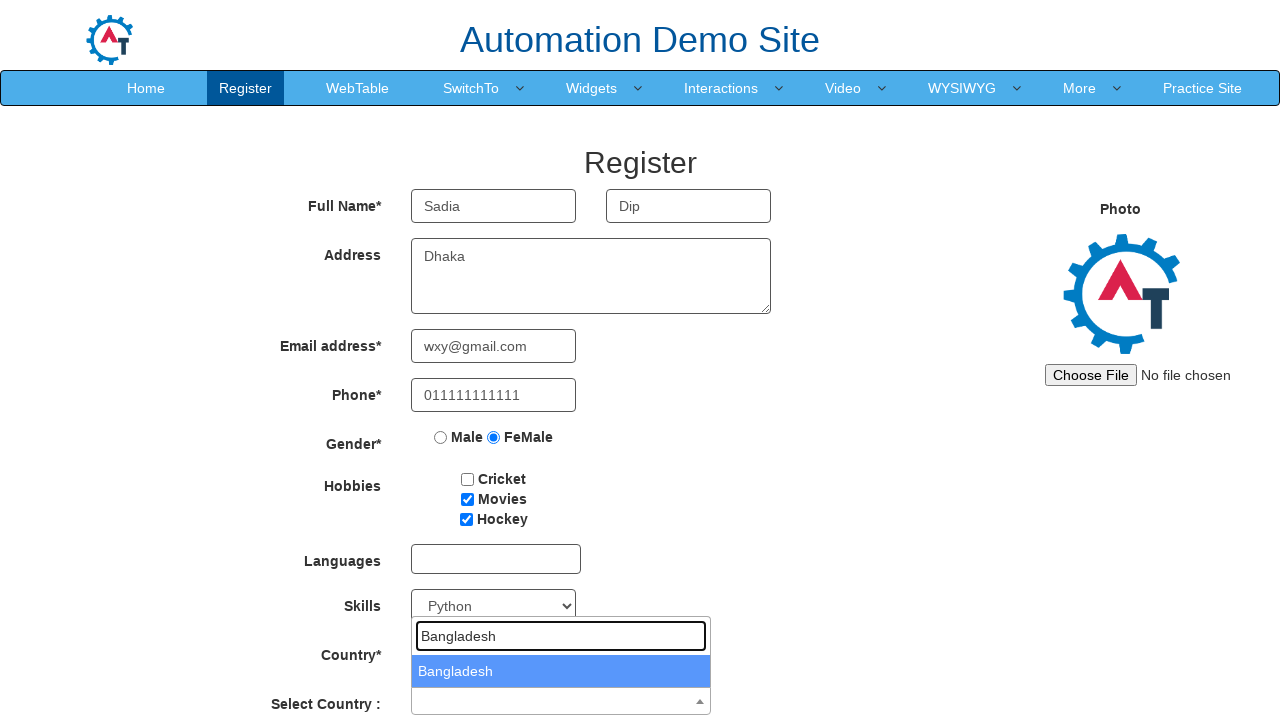

Pressed Enter to select Bangladesh
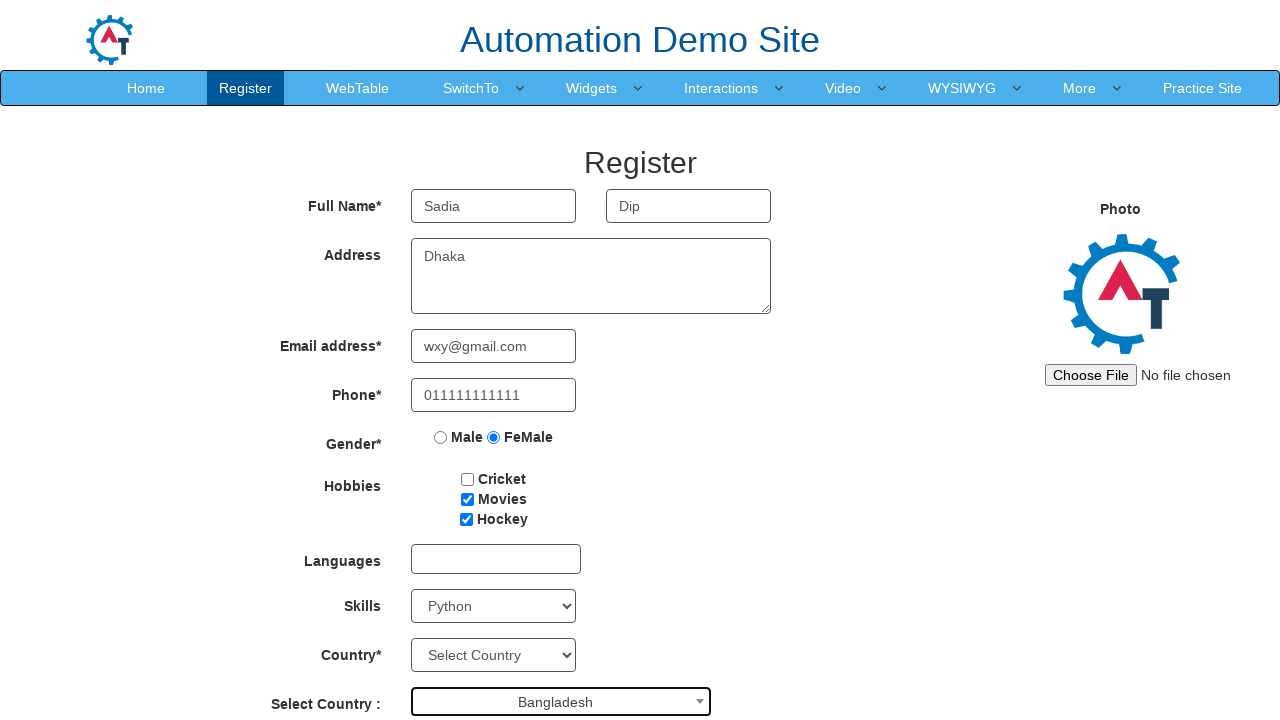

Selected birth year 1998 on #yearbox
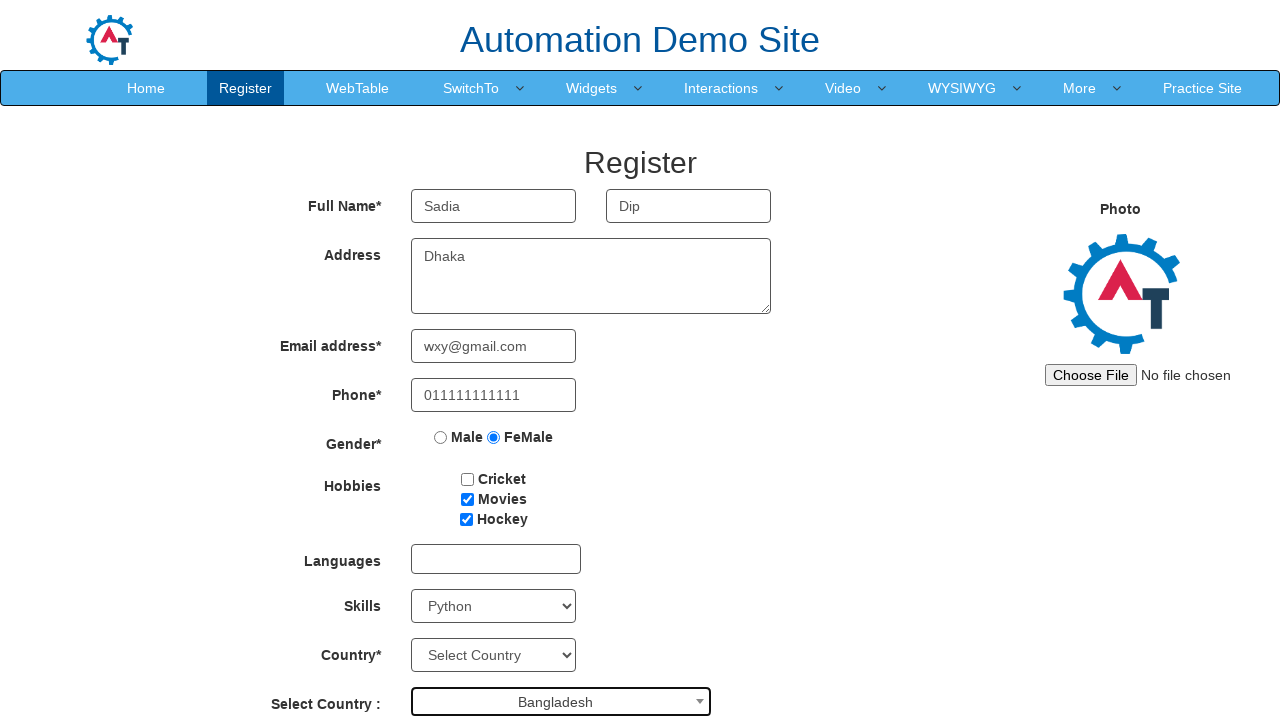

Selected birth month January (index 1) on //*[@id='basicBootstrapForm']/div[11]/div[2]/select
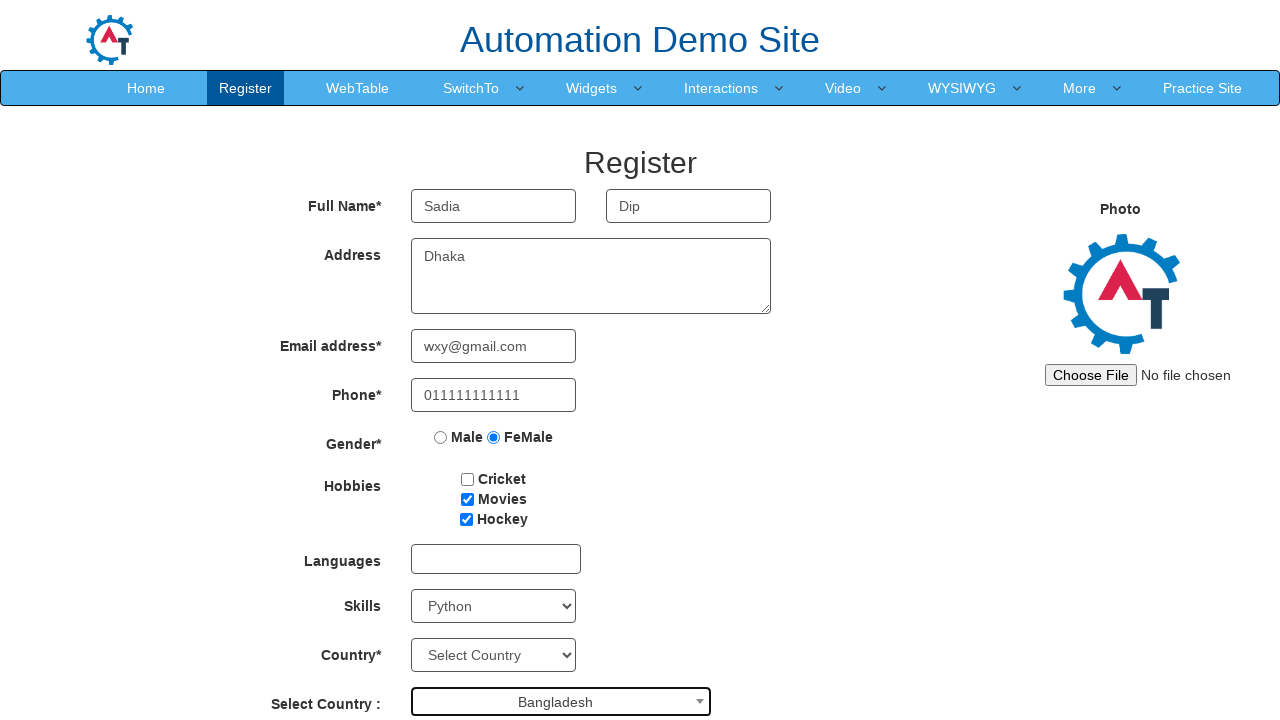

Selected birth day (index 16) on #daybox
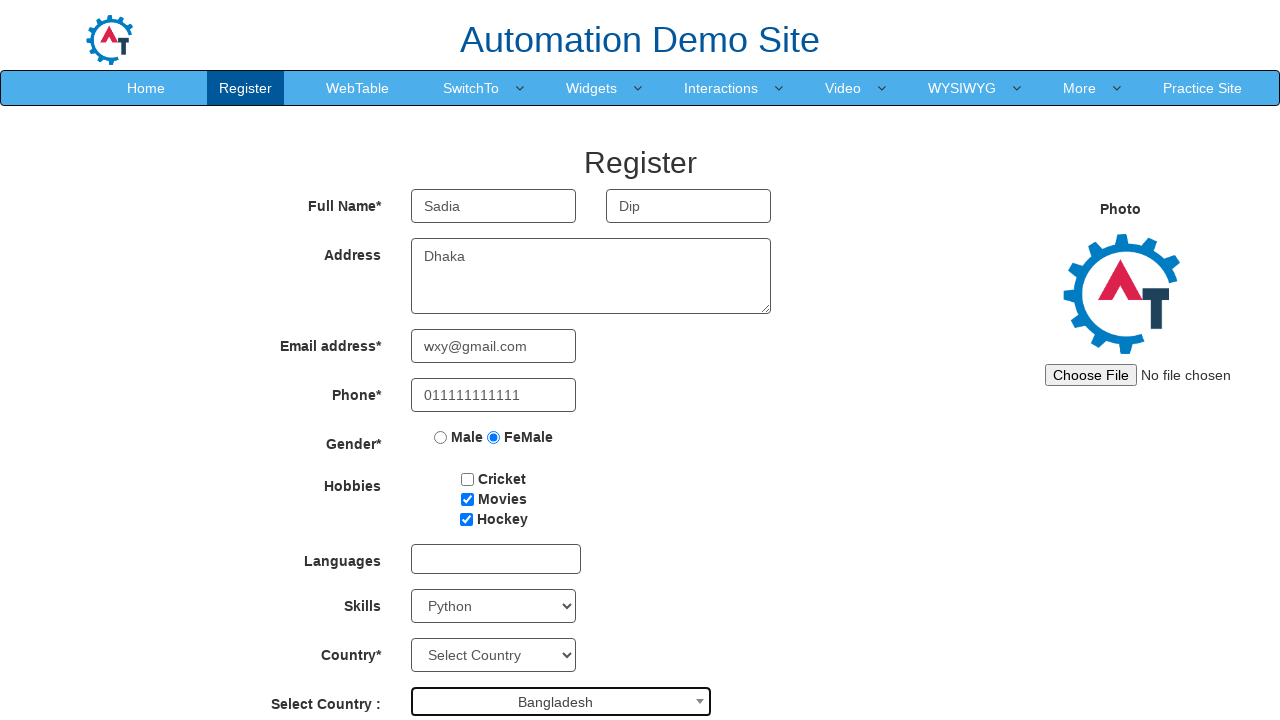

Filled password field with '12345678' on #firstpassword
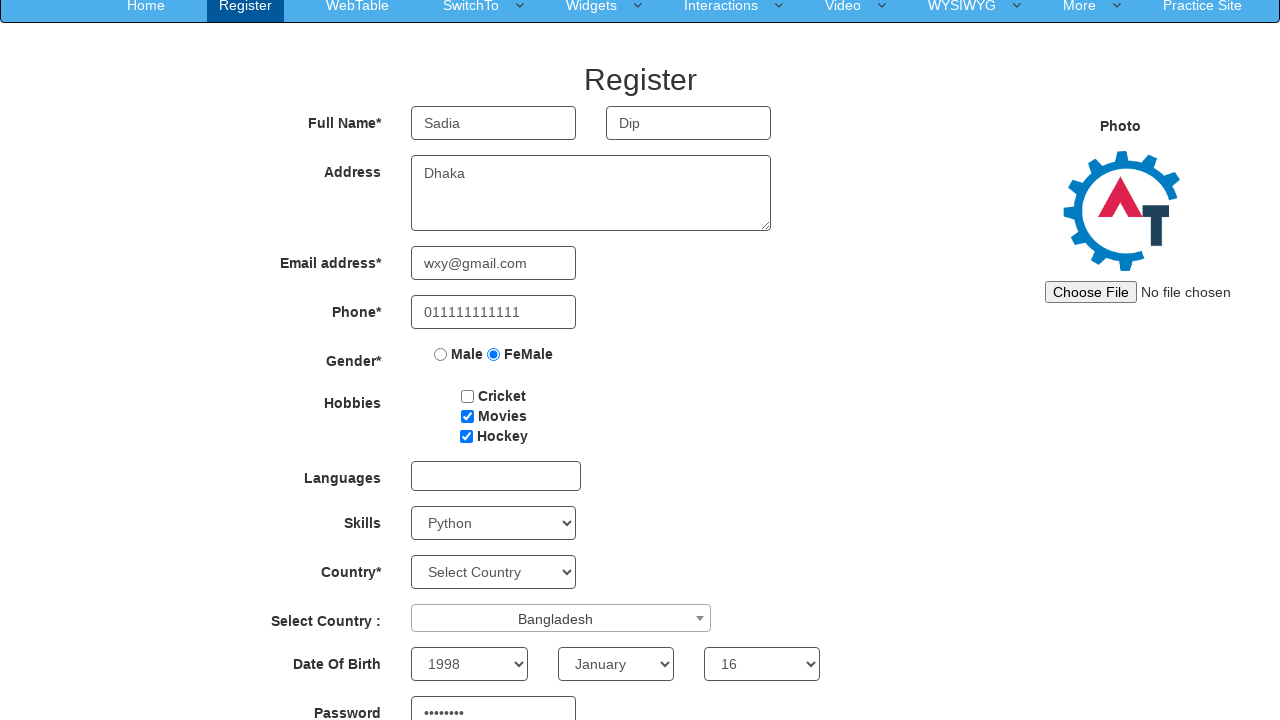

Filled confirm password field with '12345678' on #secondpassword
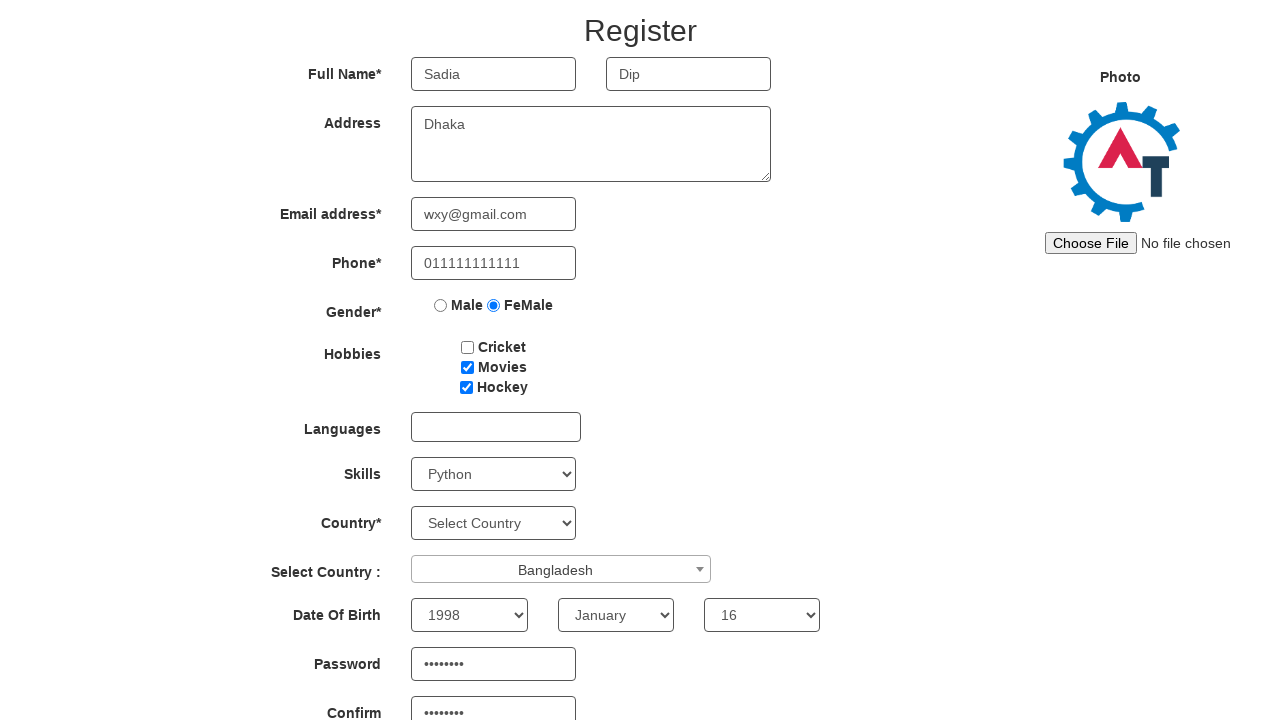

Clicked form submit button at (572, 623) on #submitbtn
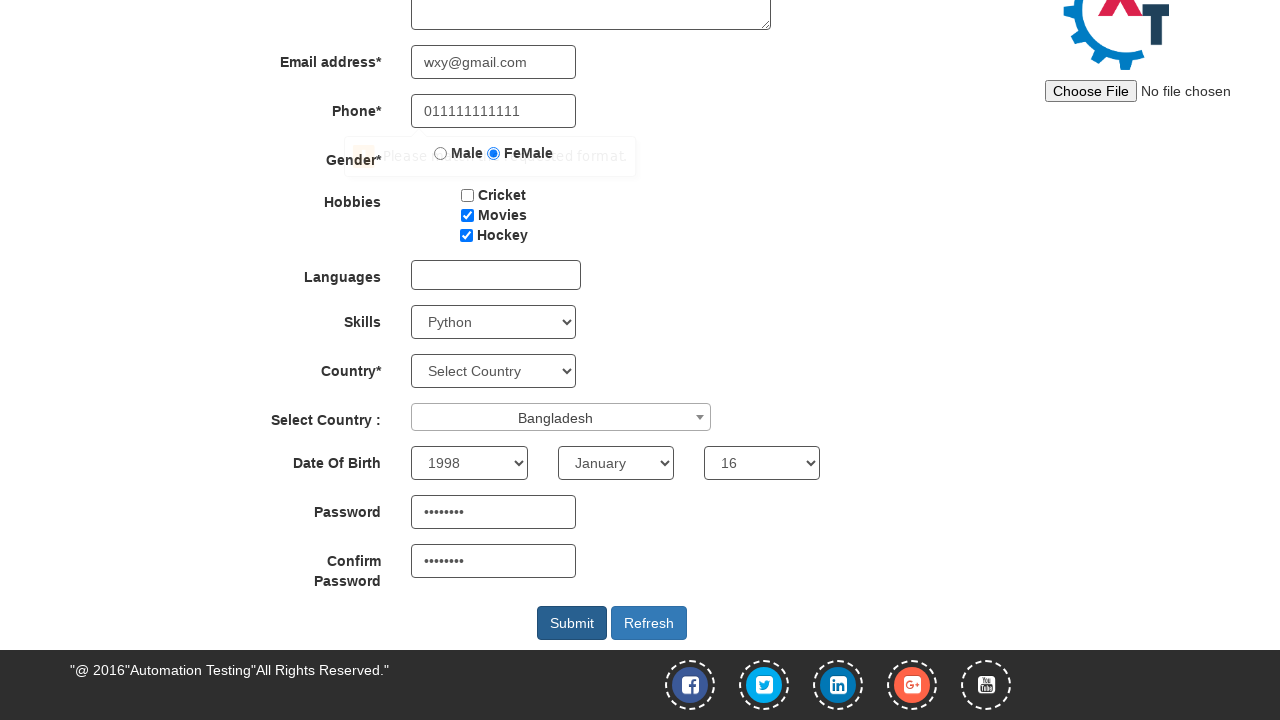

Waited for confirmation button to appear
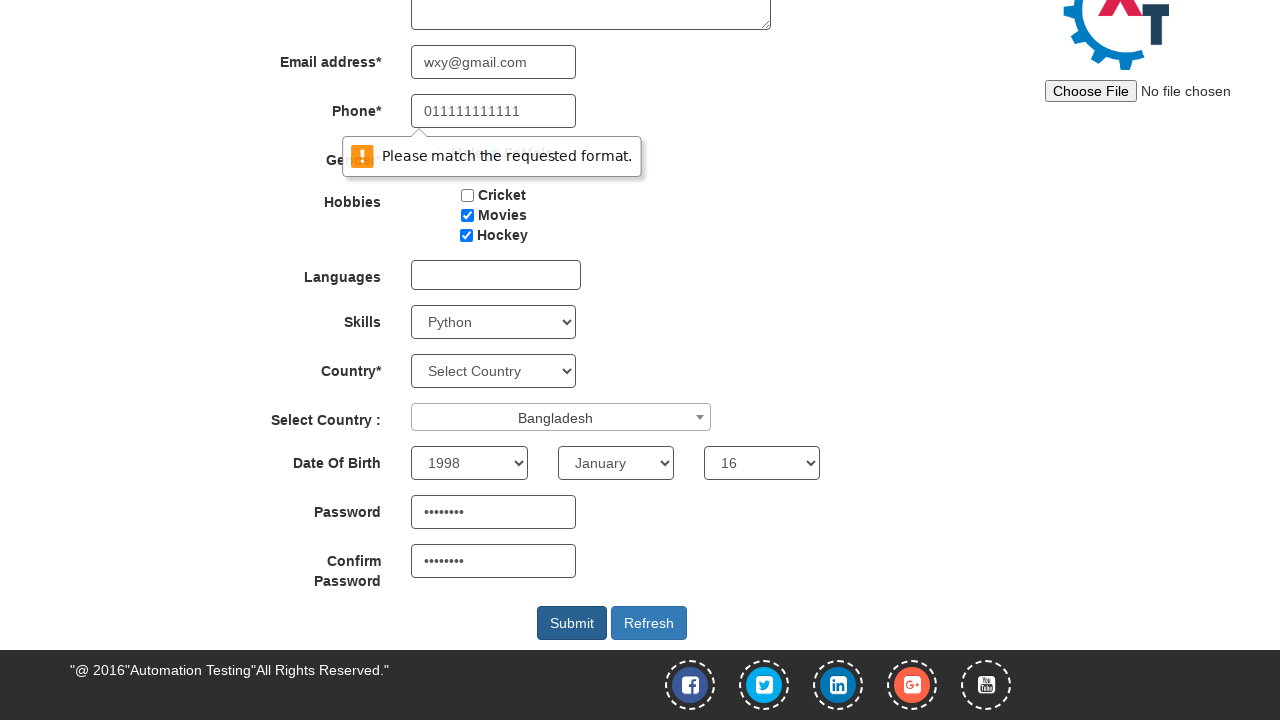

Clicked confirmation button at (649, 623) on #Button1
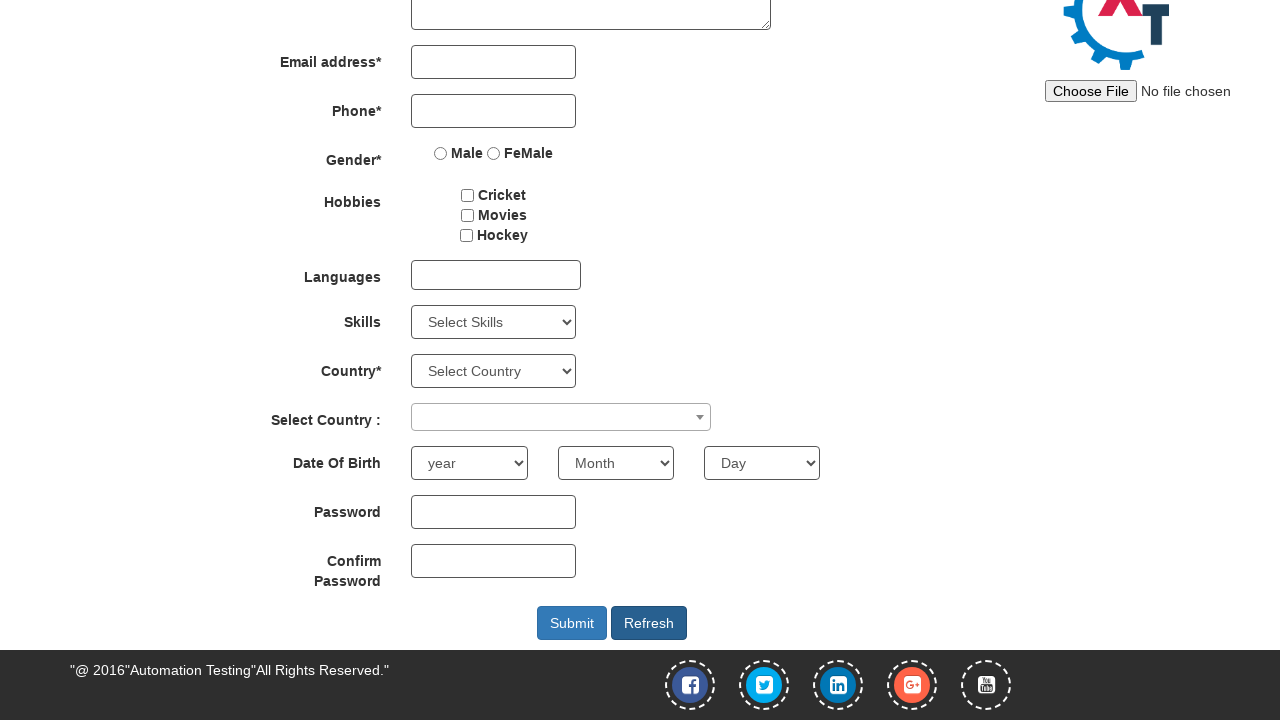

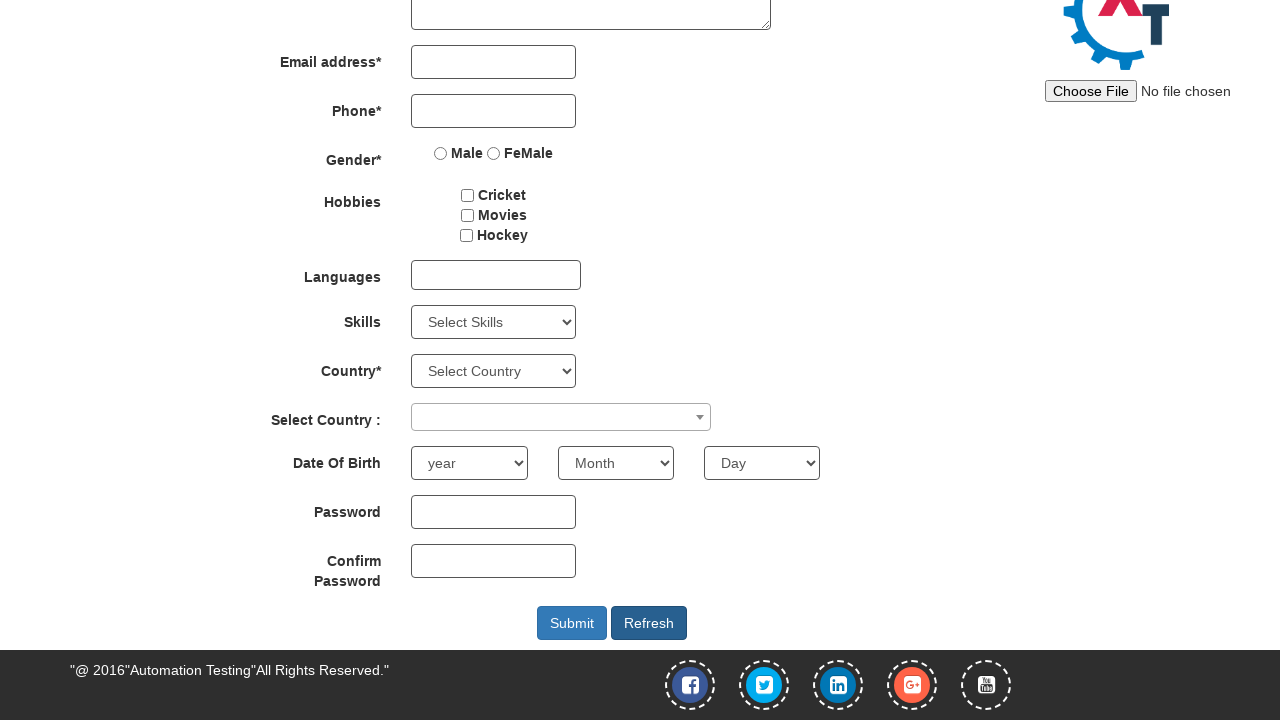